Navigates to the Tables documentation page and verifies the h1 heading text is correct

Starting URL: https://flowbite-svelte.com/docs/components/table

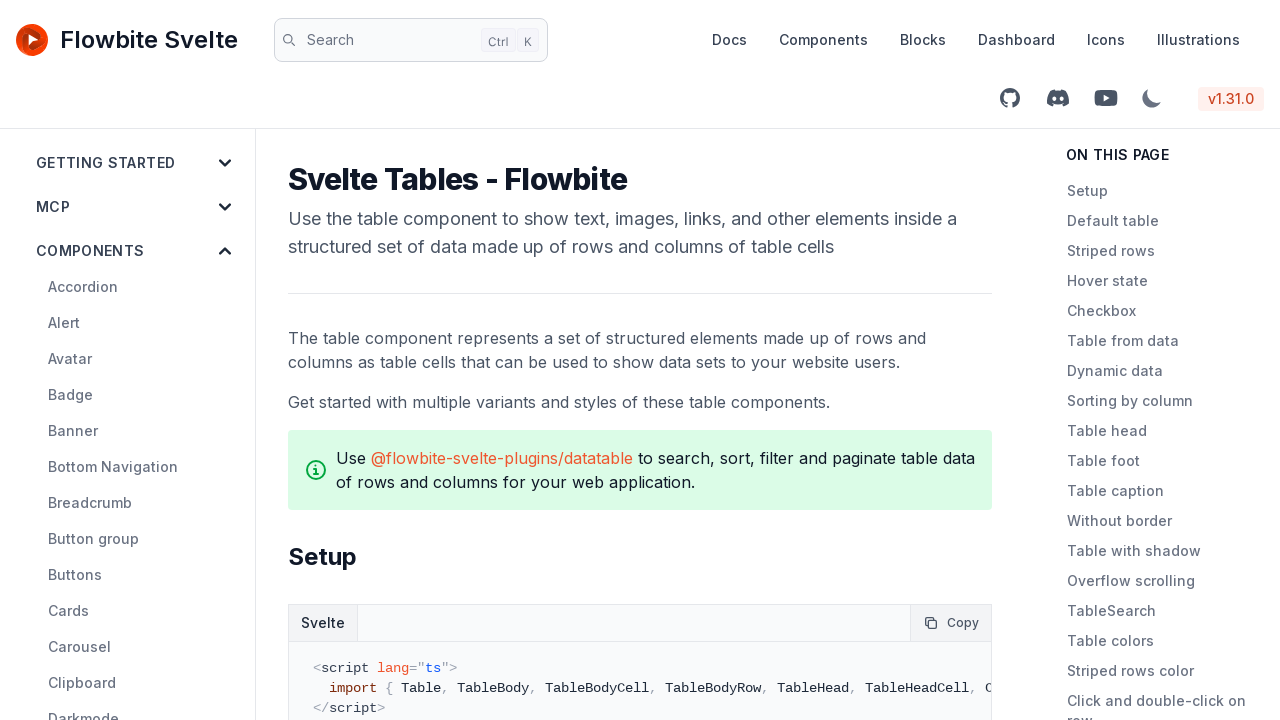

Navigated to Tables documentation page
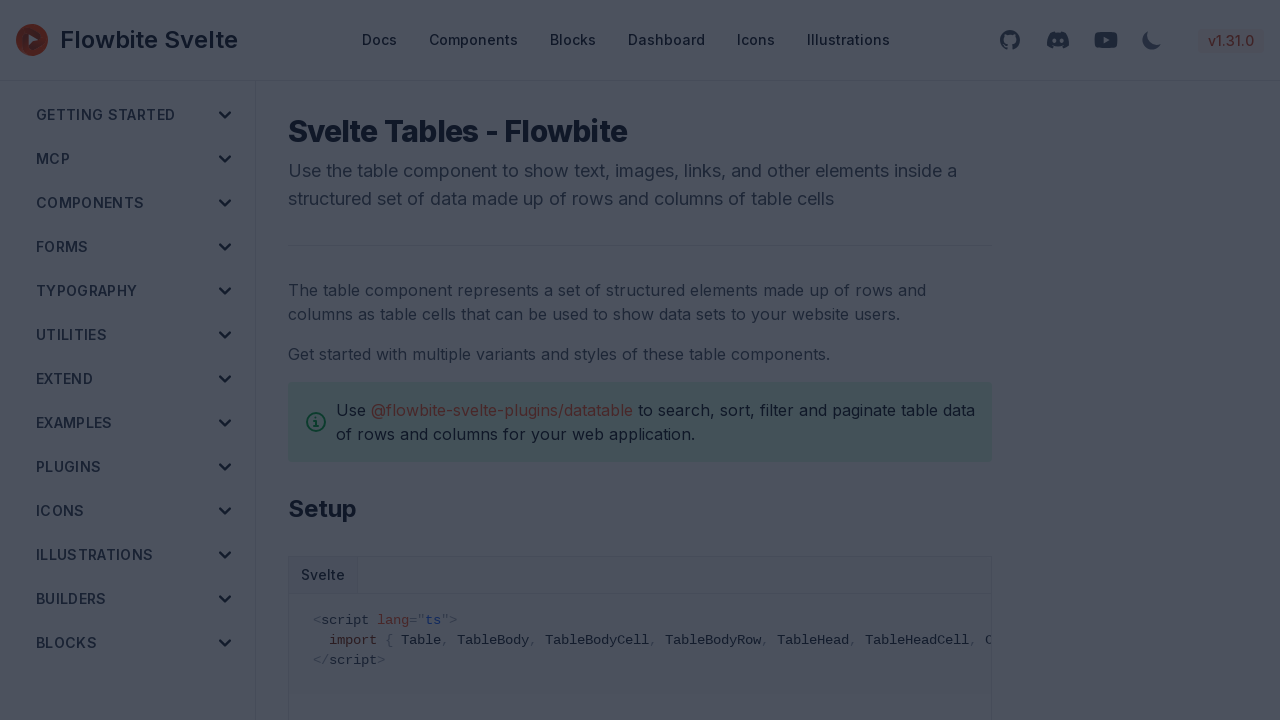

Located h1 element
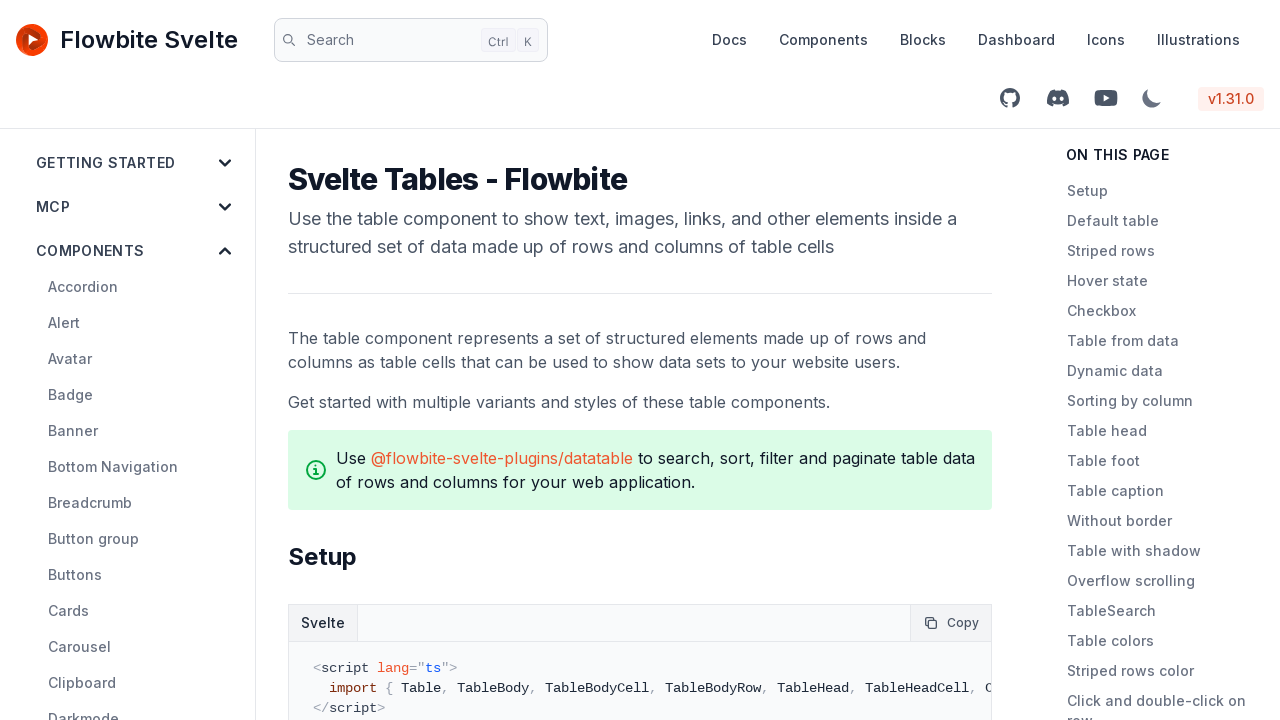

Waited for h1 element to be visible
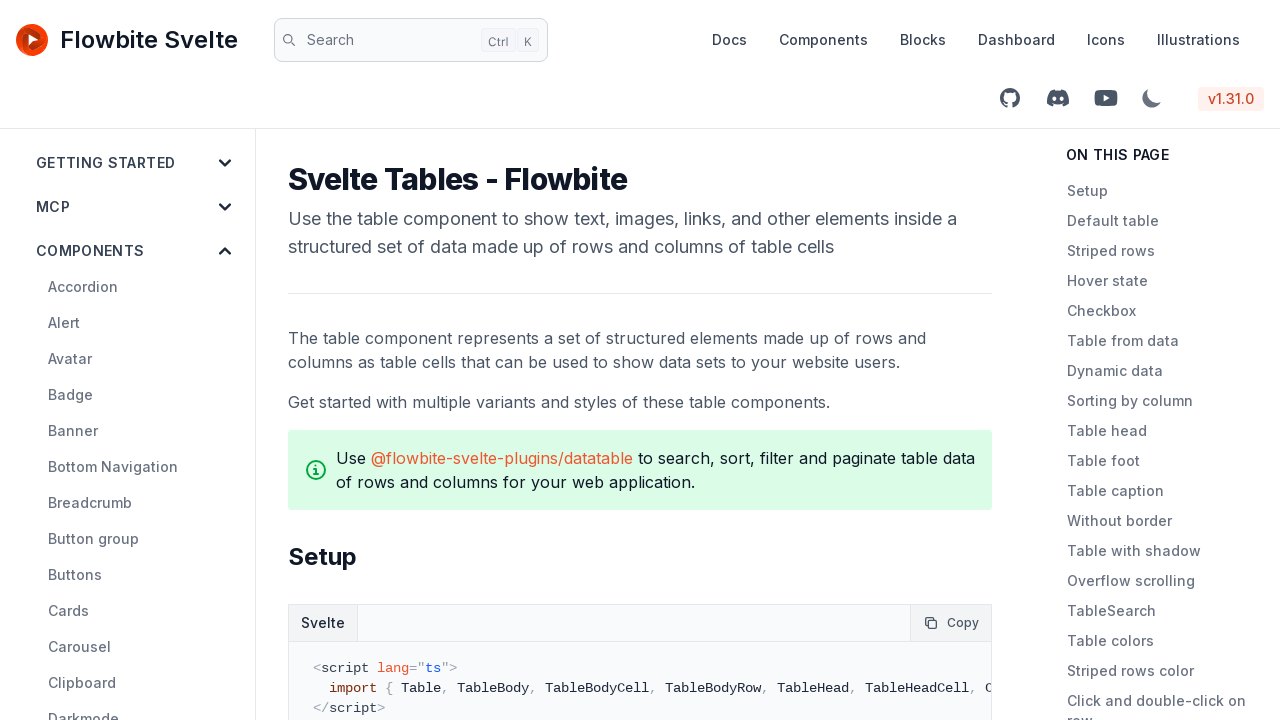

Verified h1 text content is 'Svelte Tables - Flowbite'
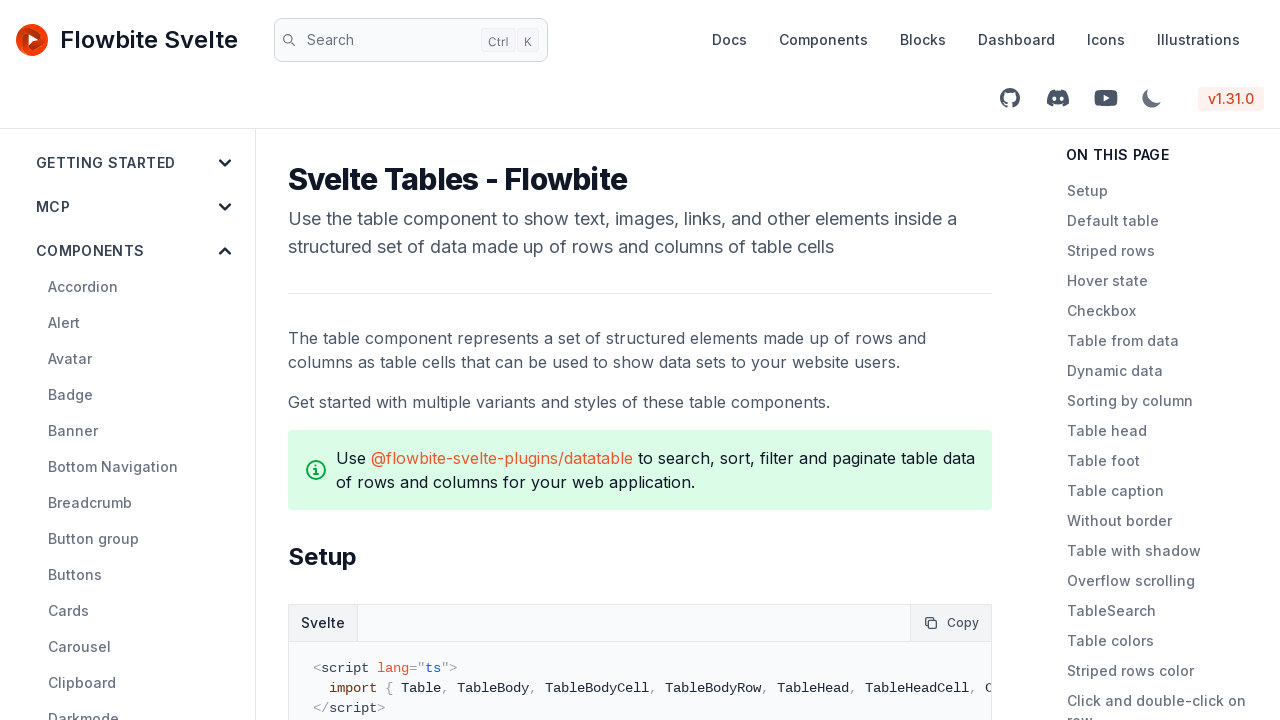

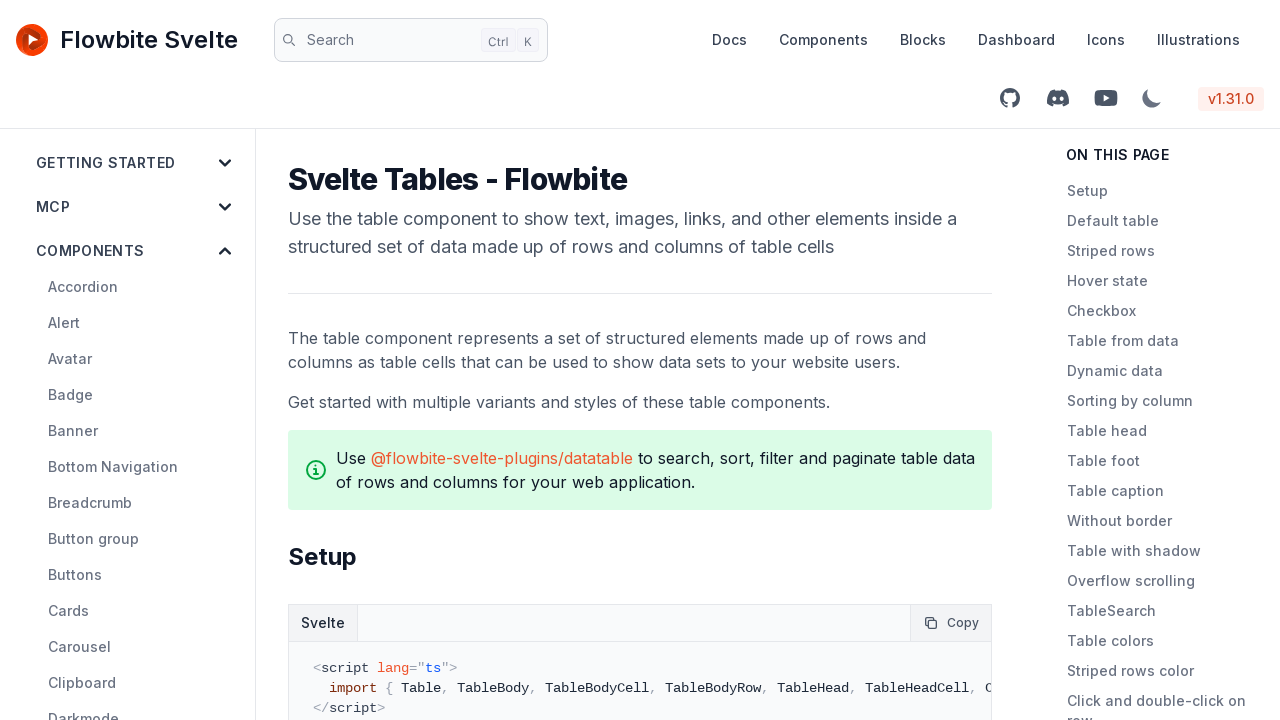